Tests FAQ accordion functionality by clicking on a question about IQ increase and verifying the answer appears

Starting URL: https://njit-final-group-project.vercel.app/faq

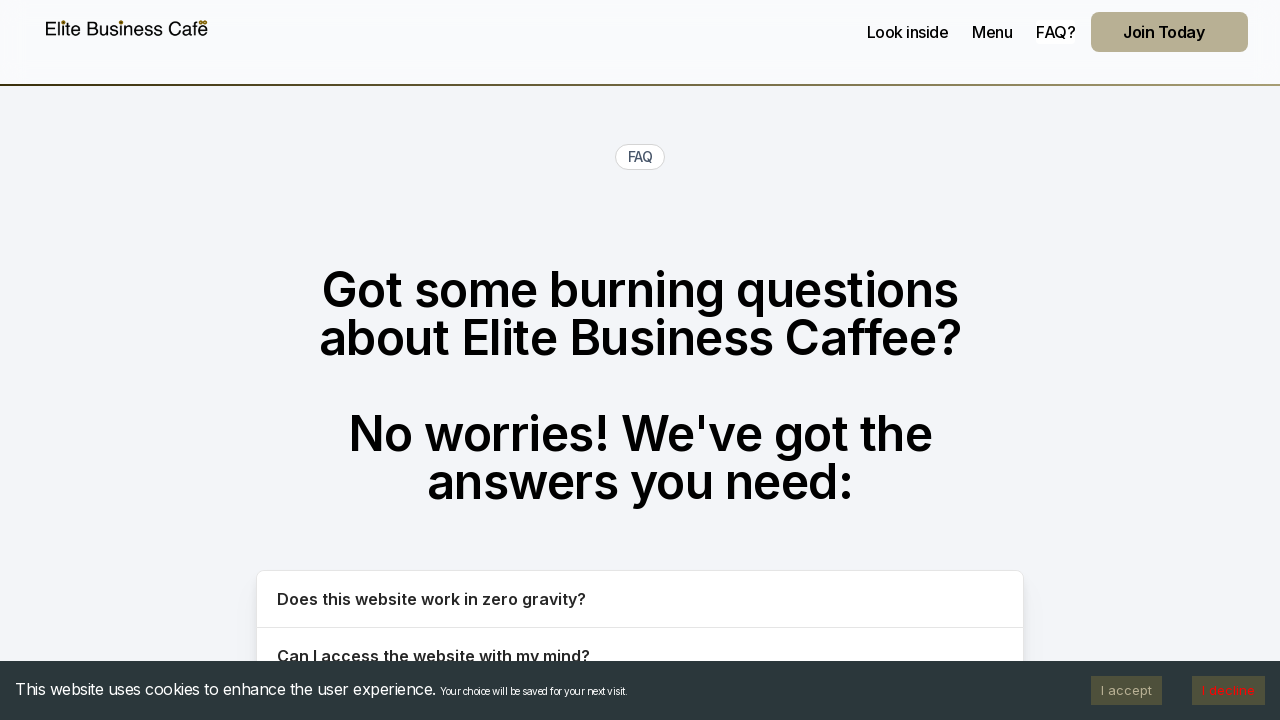

Clicked FAQ question about IQ increase at (640, 360) on button:text("Will using this site increase my IQ?")
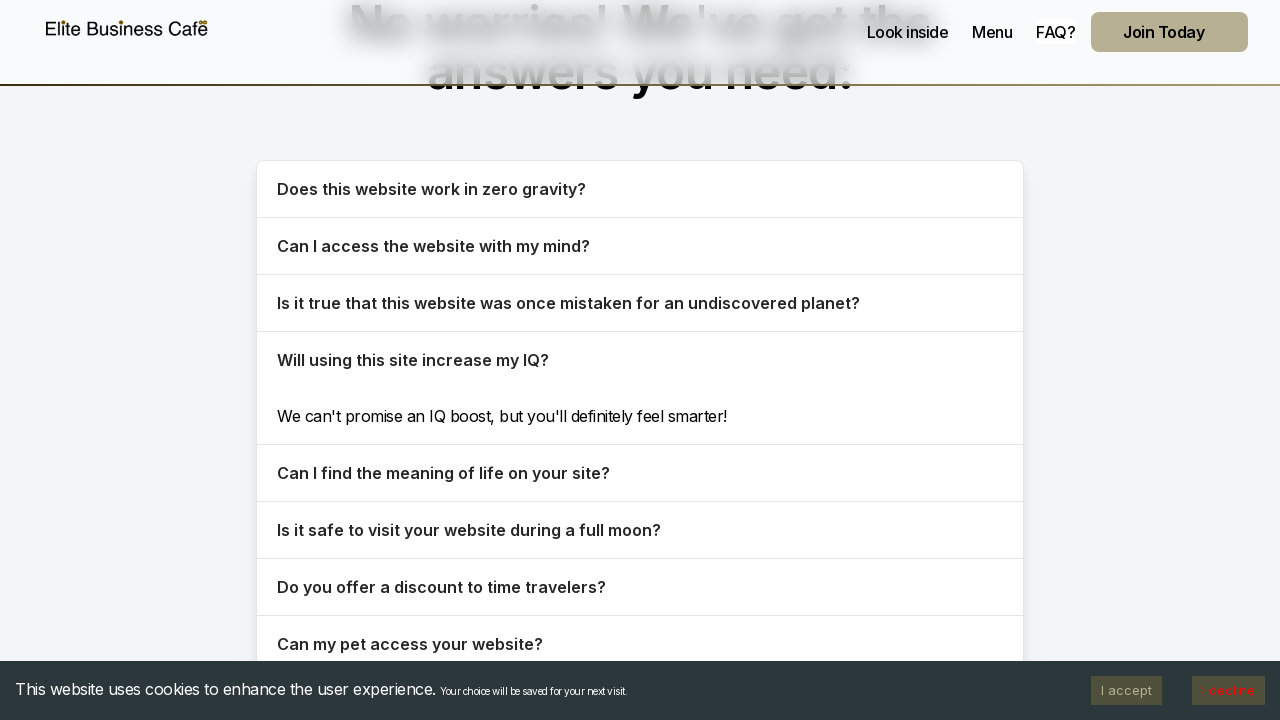

FAQ answer about IQ increase became visible
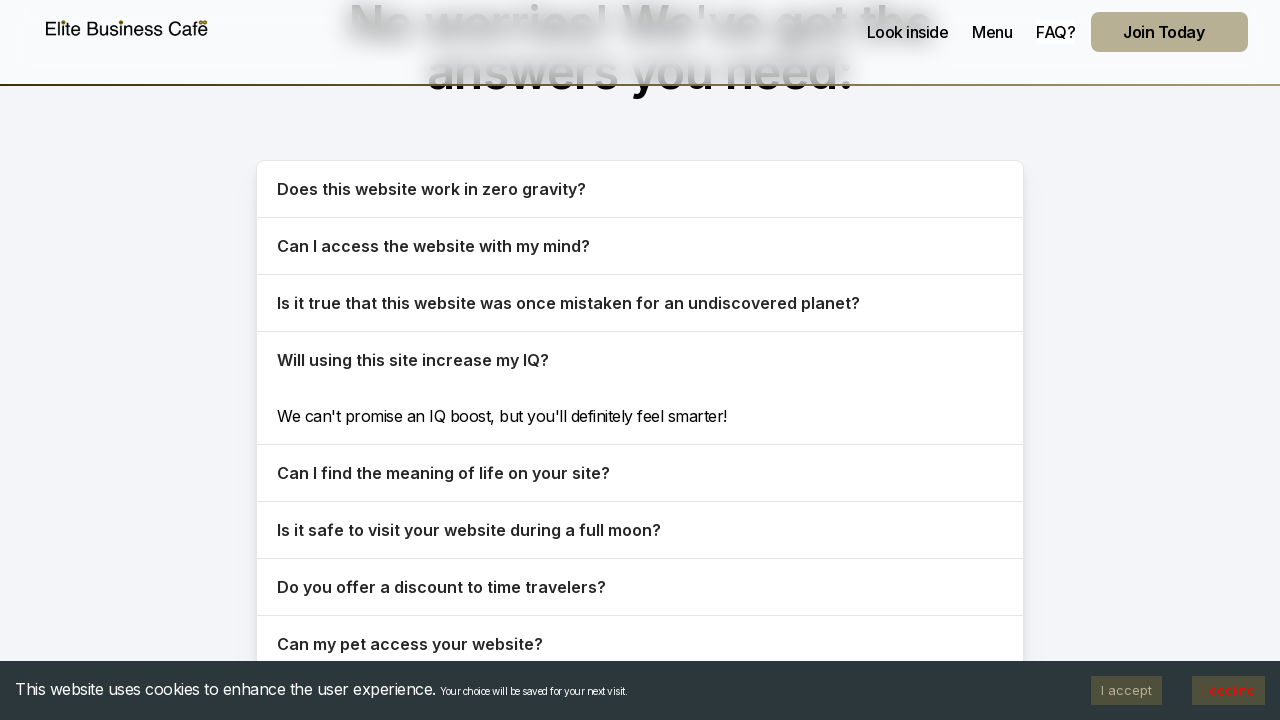

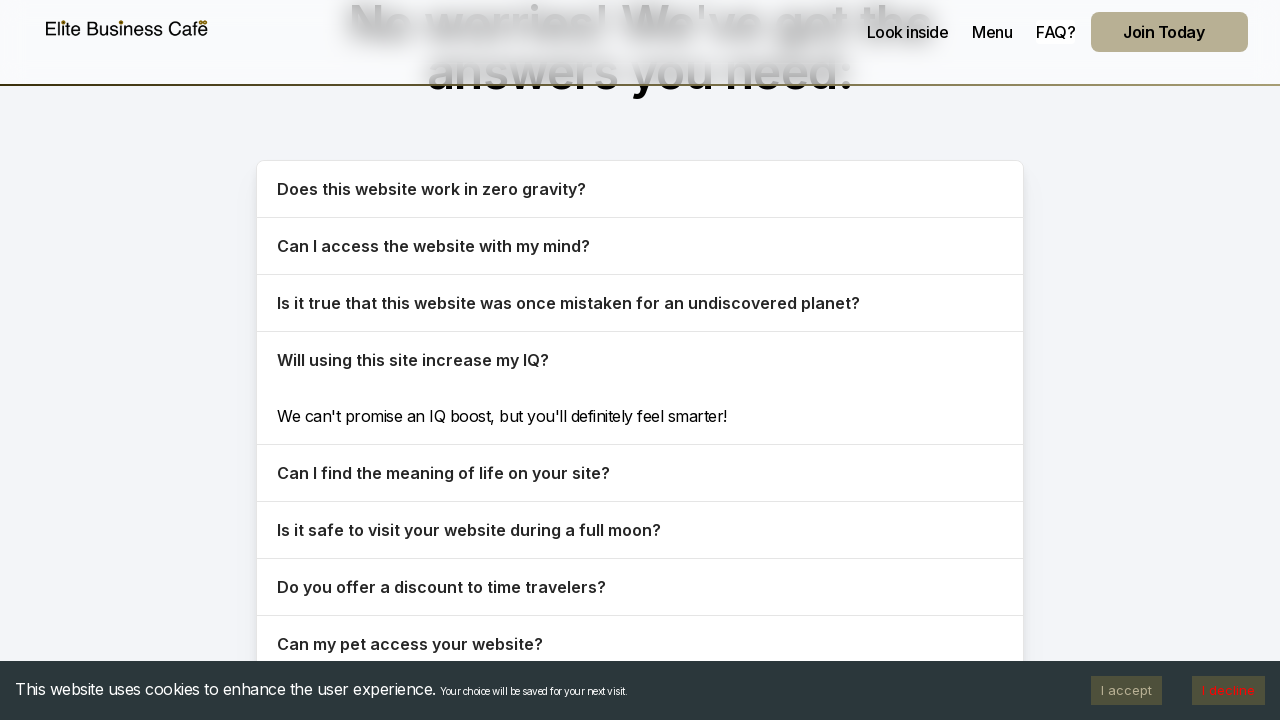